Tests file download functionality by navigating to a form page and clicking a download link to trigger a file download.

Starting URL: https://seleniumui.moderntester.pl/form.php

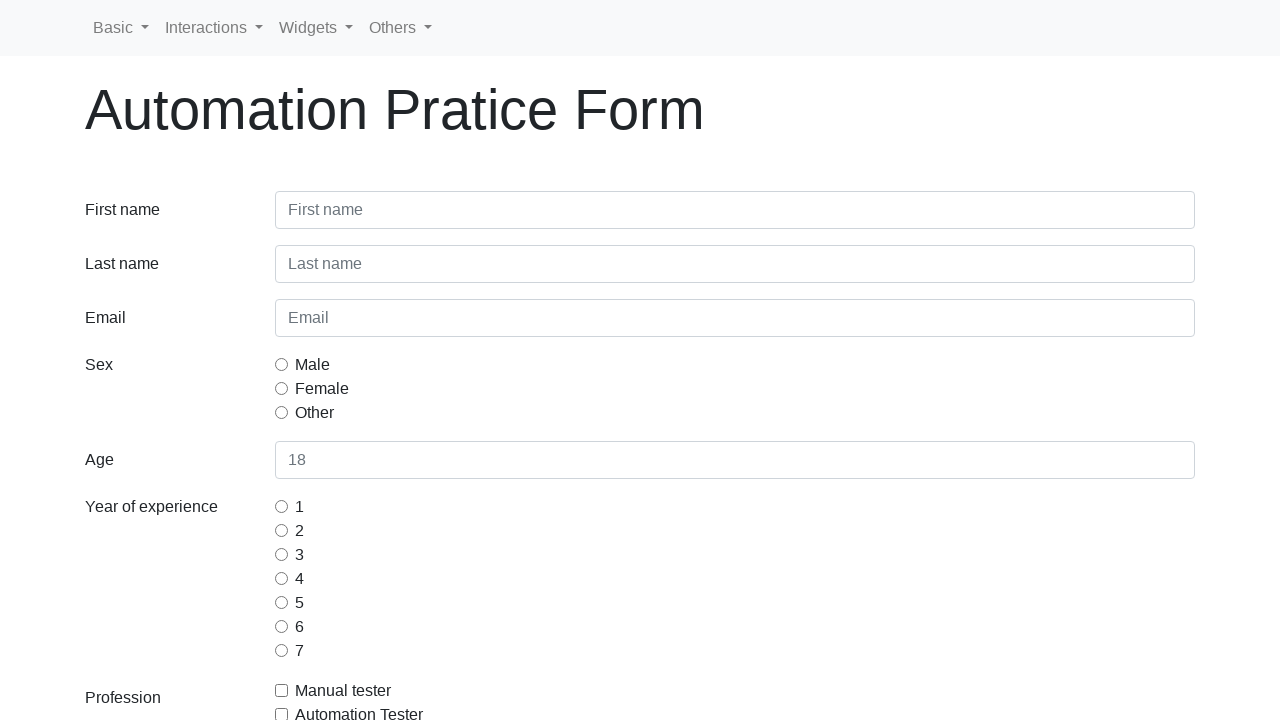

Navigated to form page at https://seleniumui.moderntester.pl/form.php
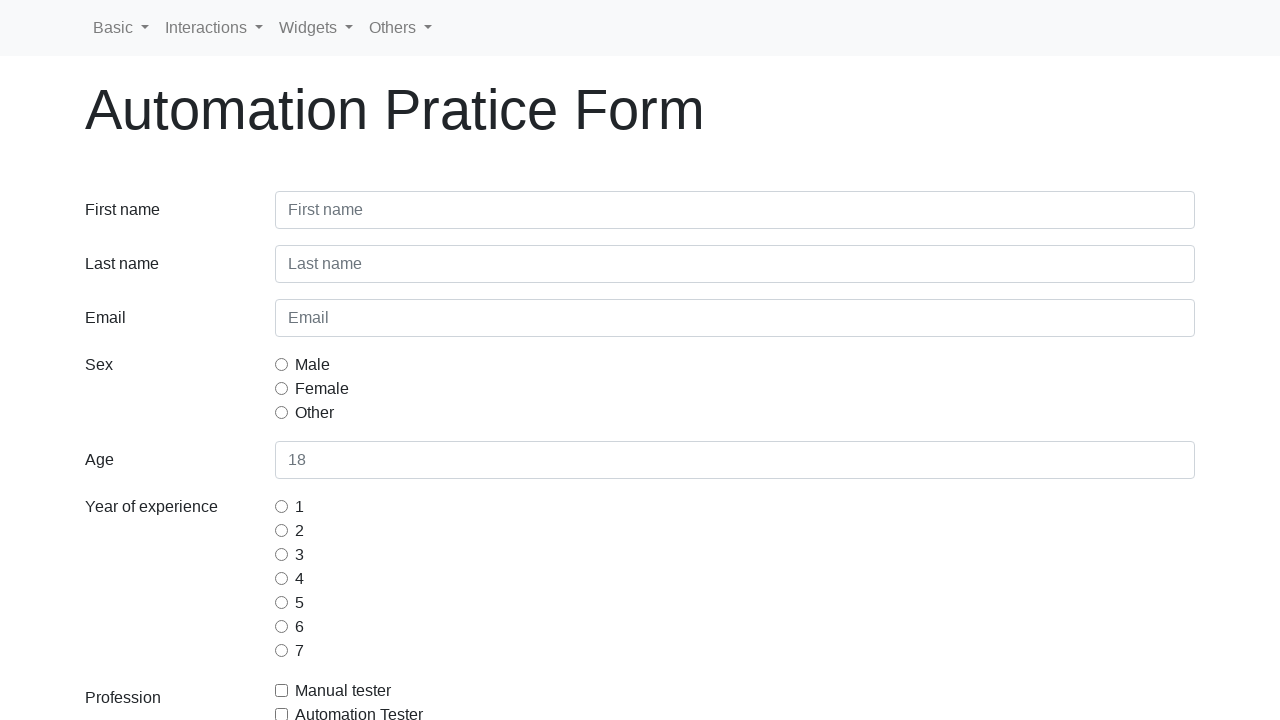

Clicked download link in the form at (197, 535) on .needs-validation div:nth-child(12) a
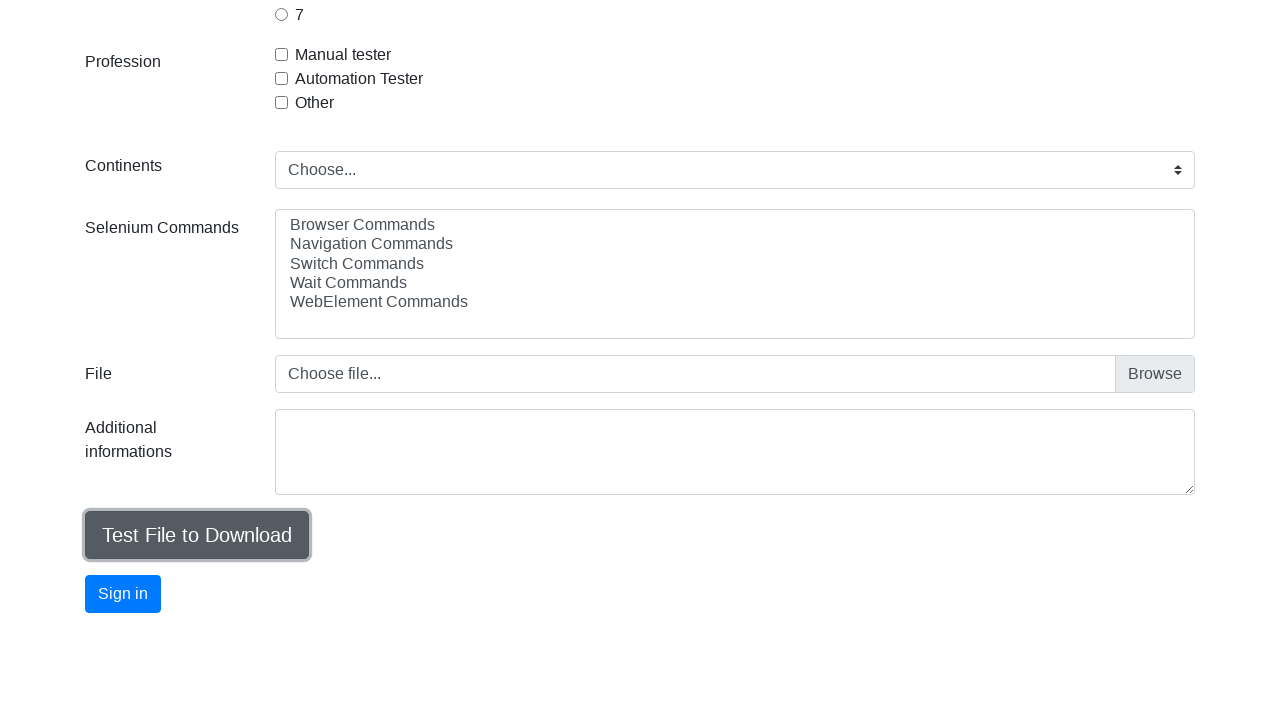

Waited 2500ms for file download to complete
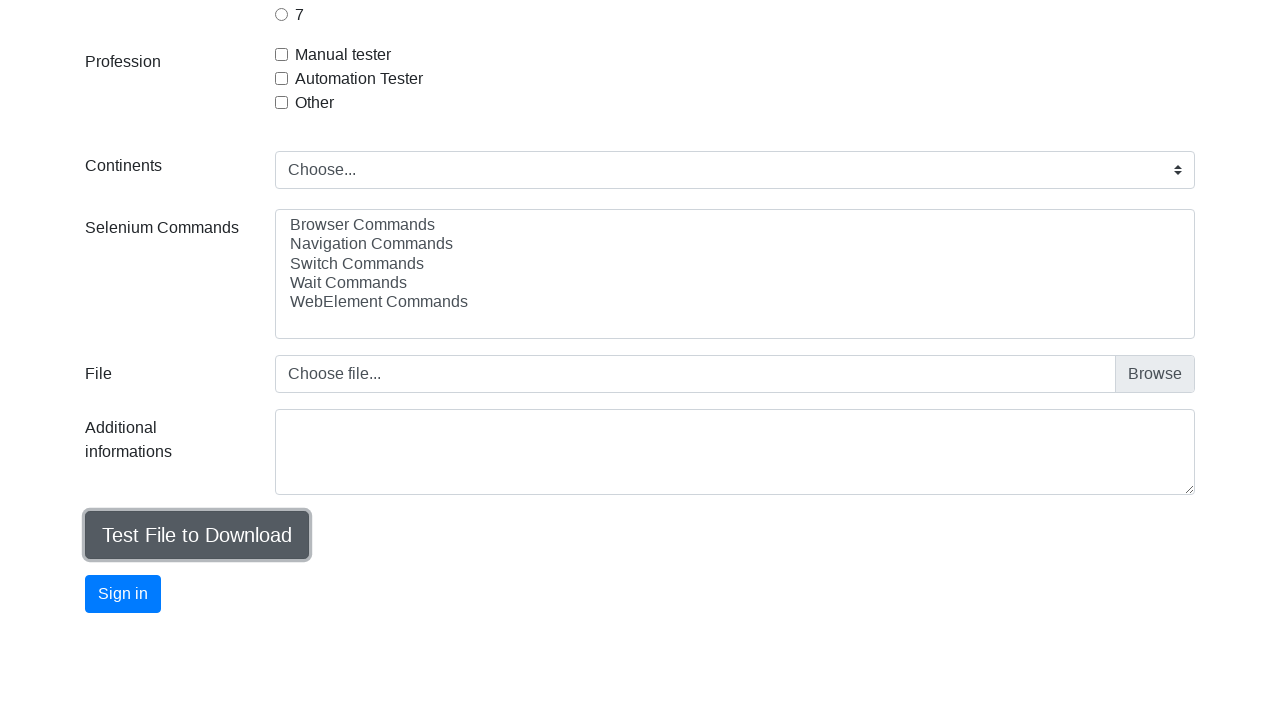

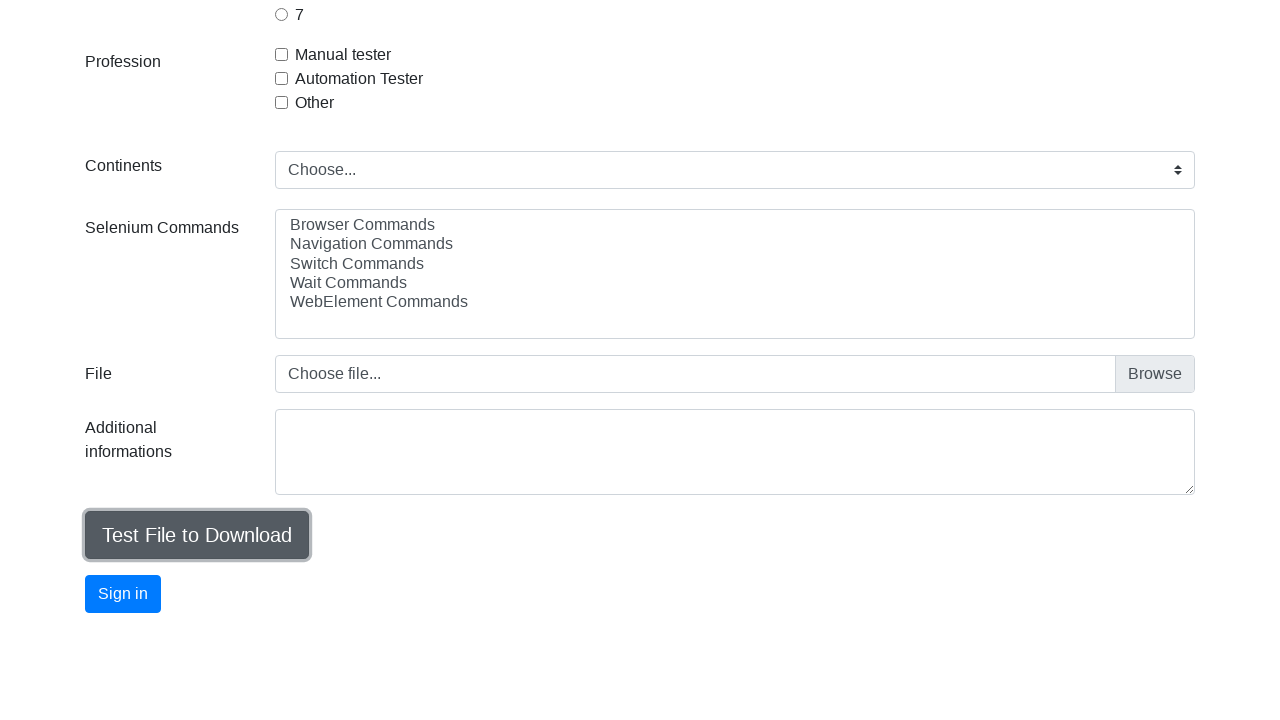